Tests file upload functionality on a registration form by clicking the file input and uploading a document file.

Starting URL: http://demo.automationtesting.in/Register.html

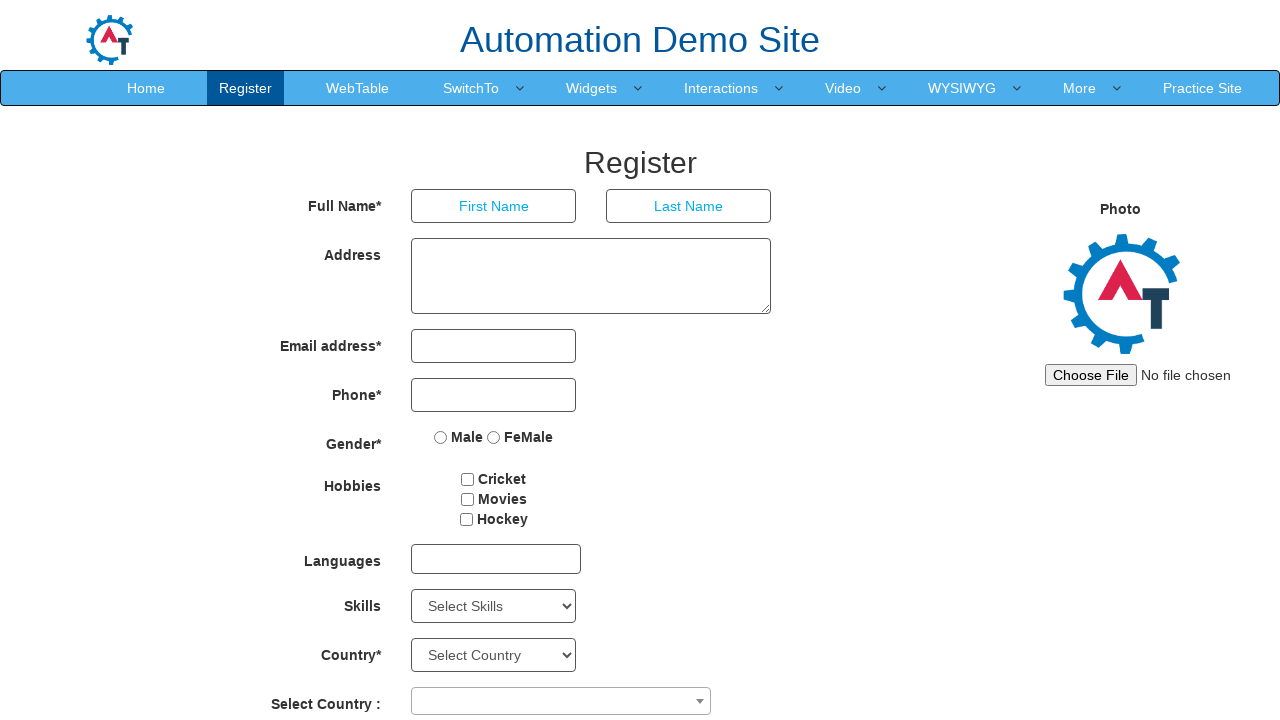

File input element loaded and ready
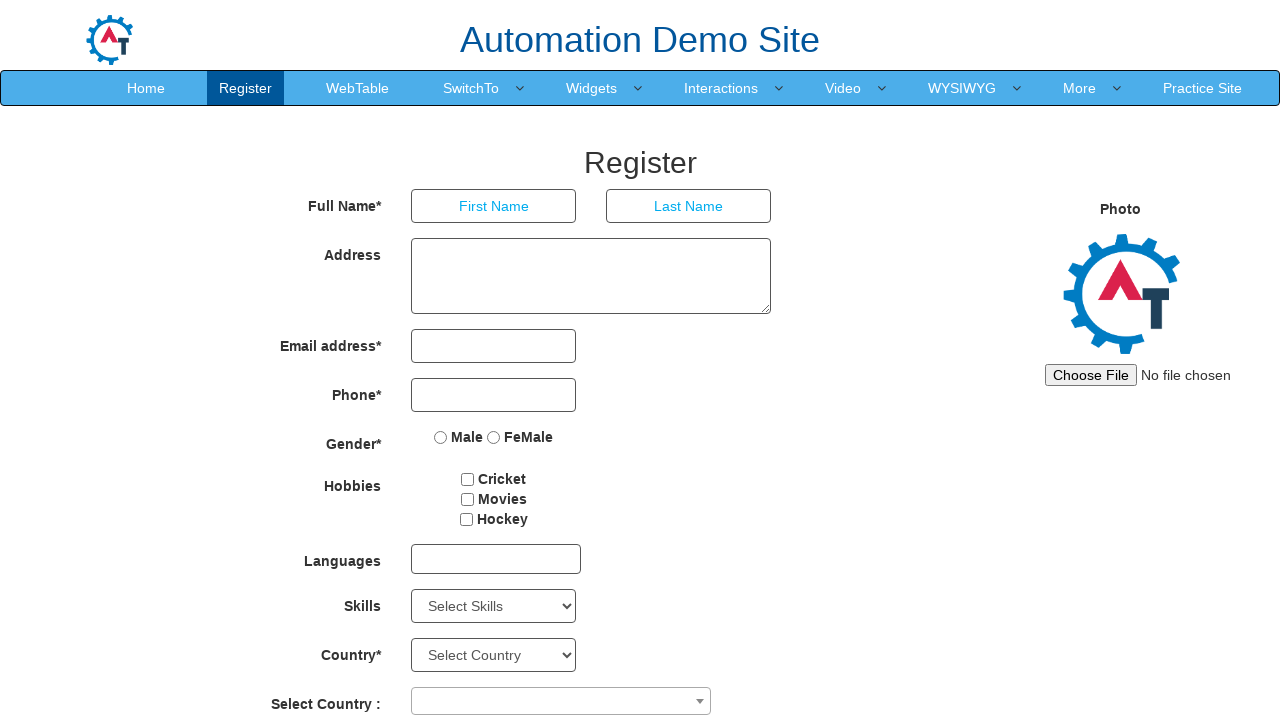

Uploaded test_upload.docx file to the file input field
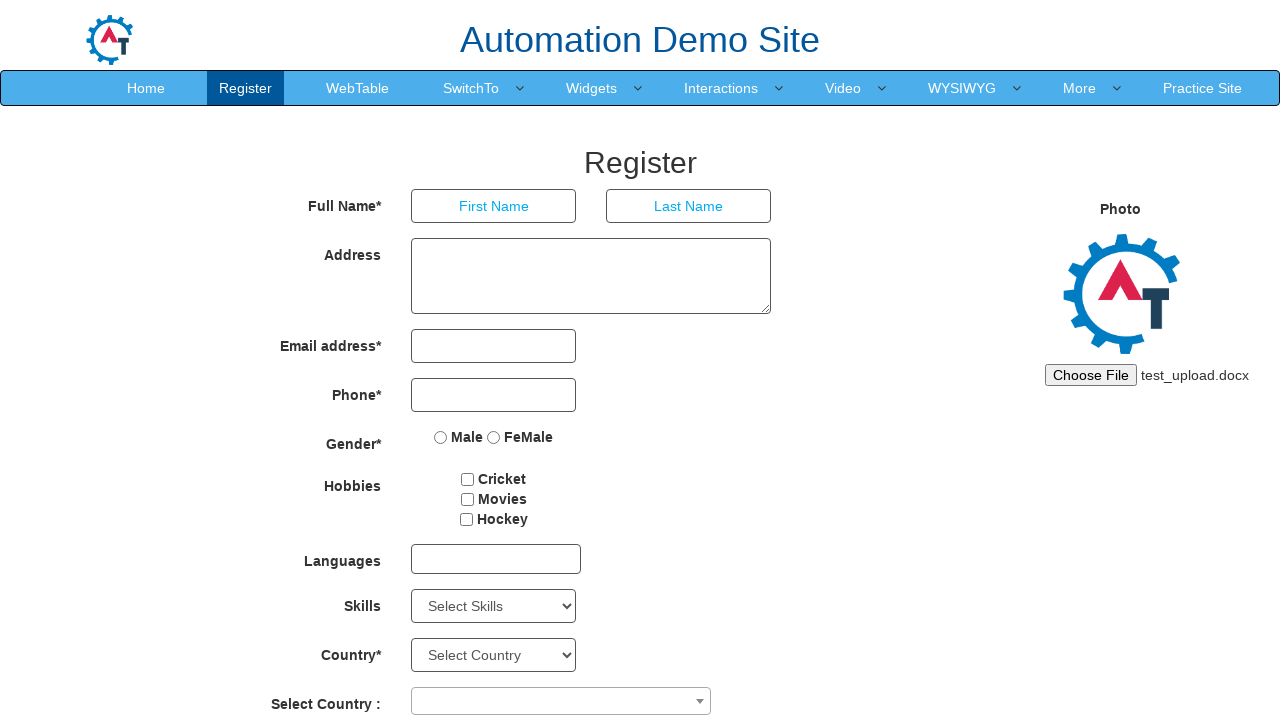

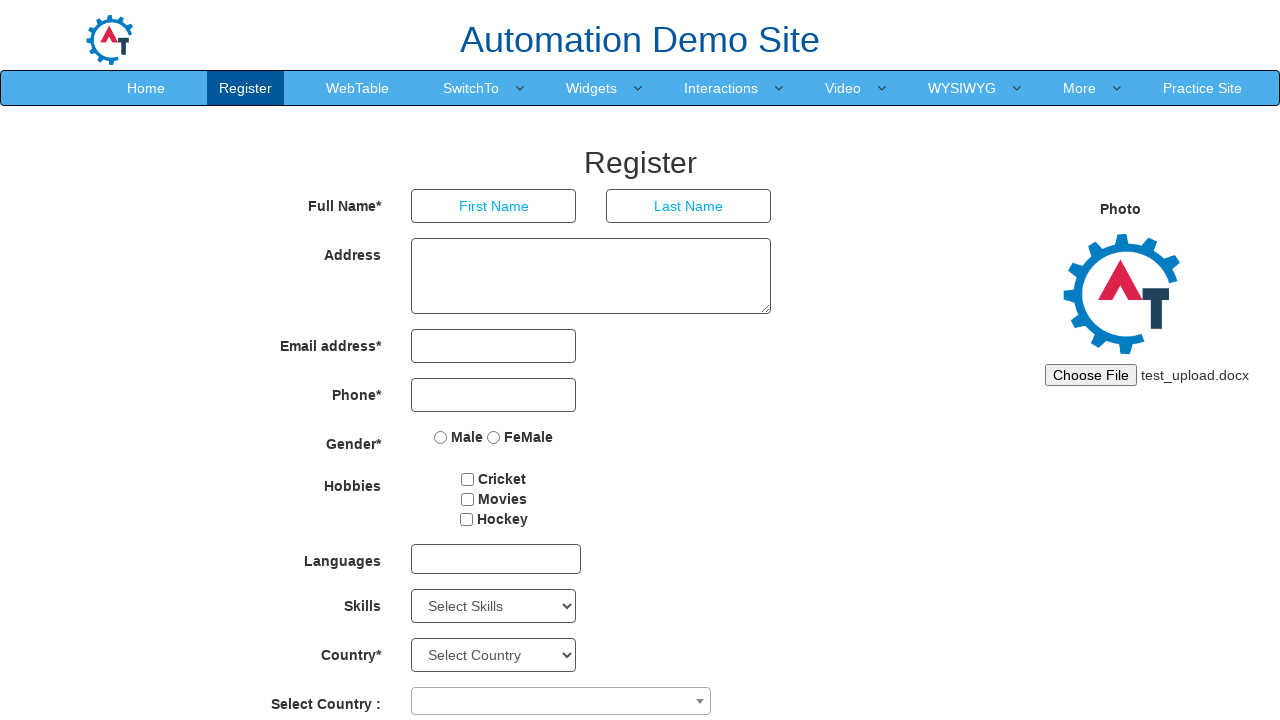